Simple browser launch test that navigates to Rediff.com, a news and portal website

Starting URL: http://rediff.com

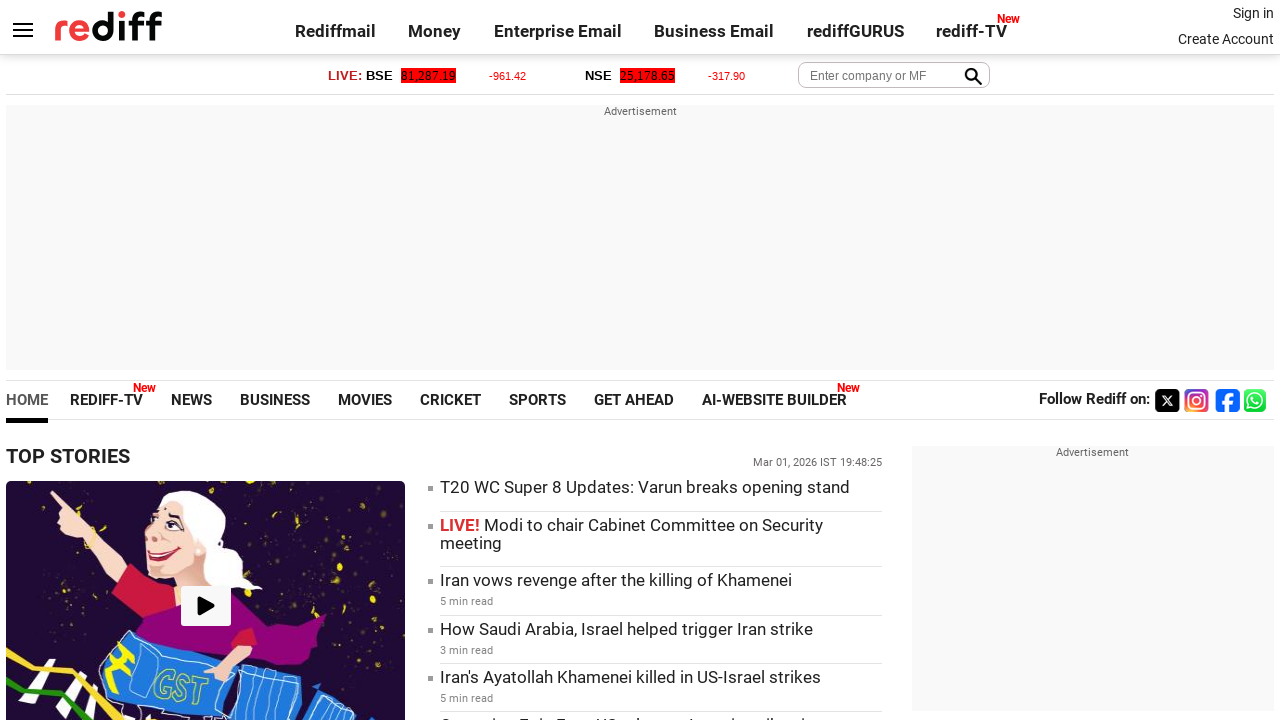

Waited for page body to load on rediff.com
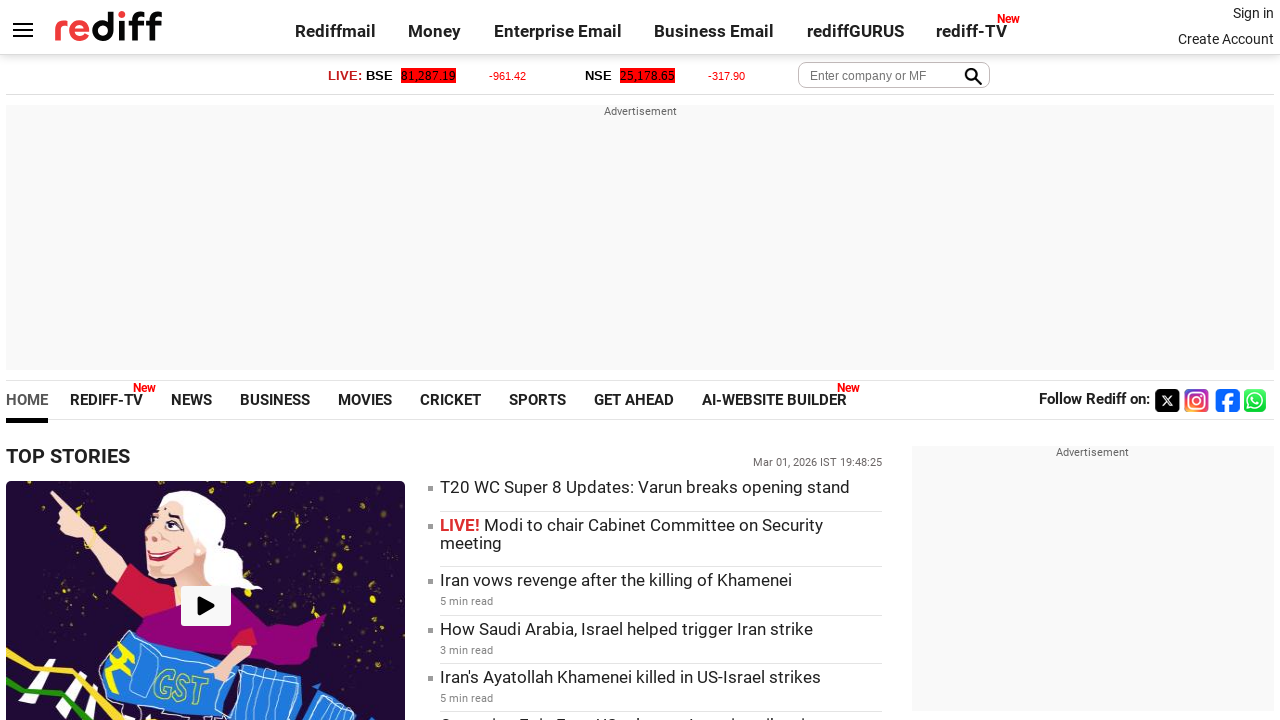

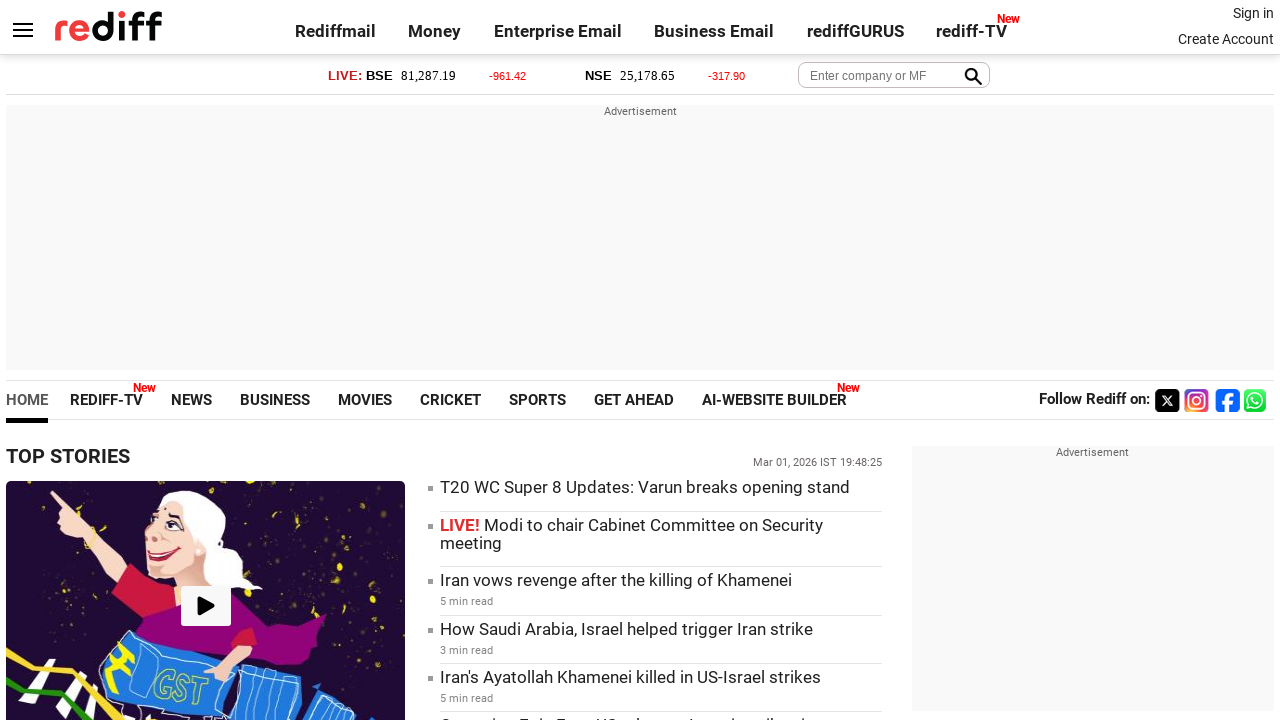